Tests clicking the "Get started" link and verifies navigation to the intro page

Starting URL: https://playwright.dev/

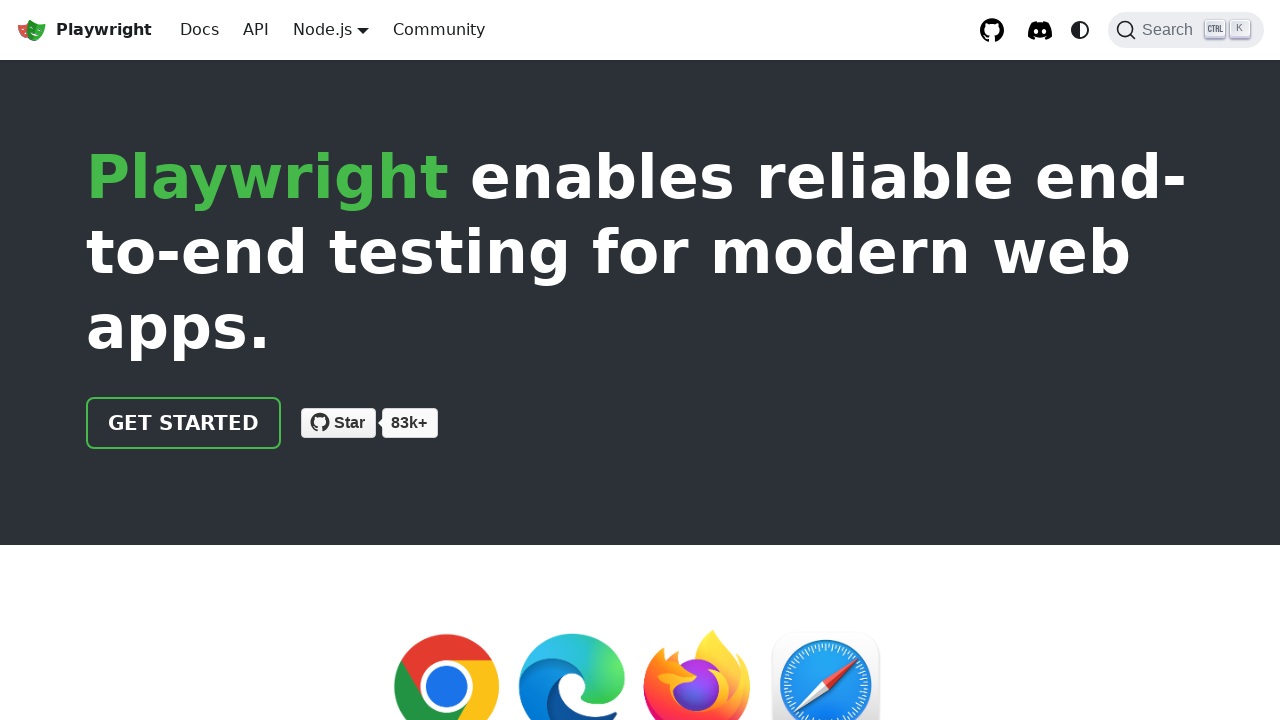

Clicked the 'Get started' link on Playwright homepage at (184, 423) on internal:role=link[name="Get started"i]
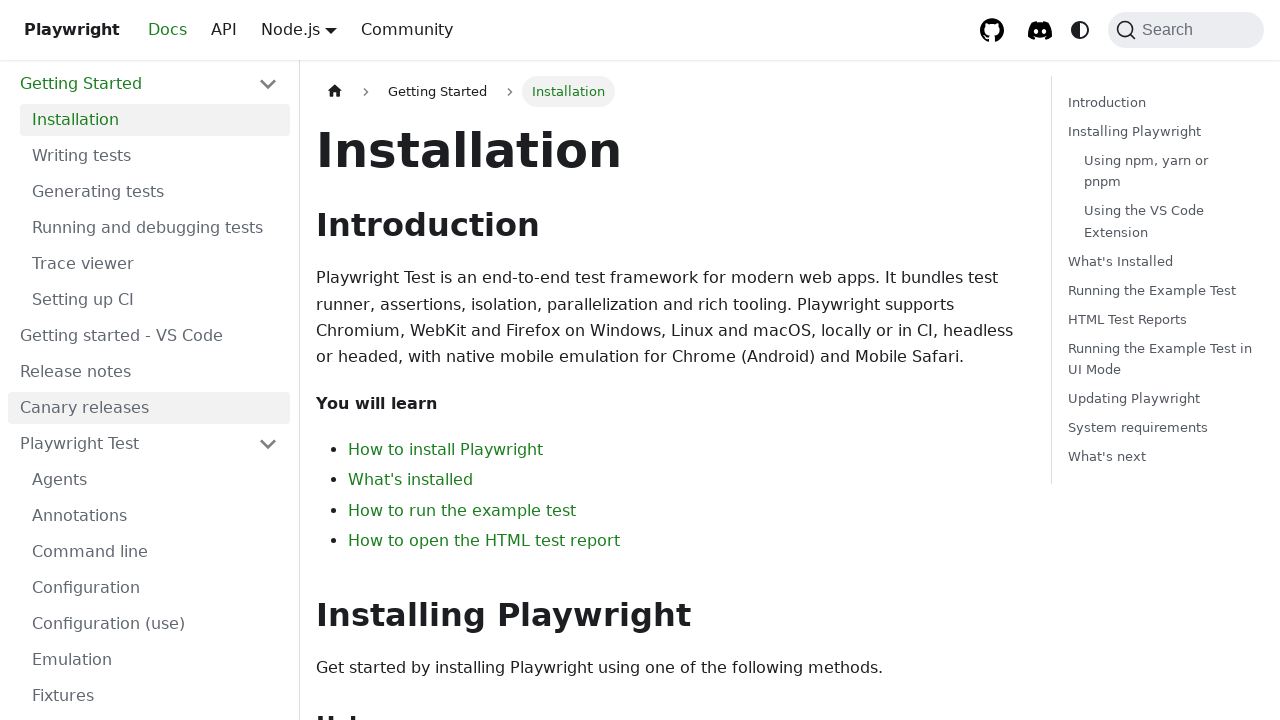

Verified navigation to intro page - URL contains '/intro'
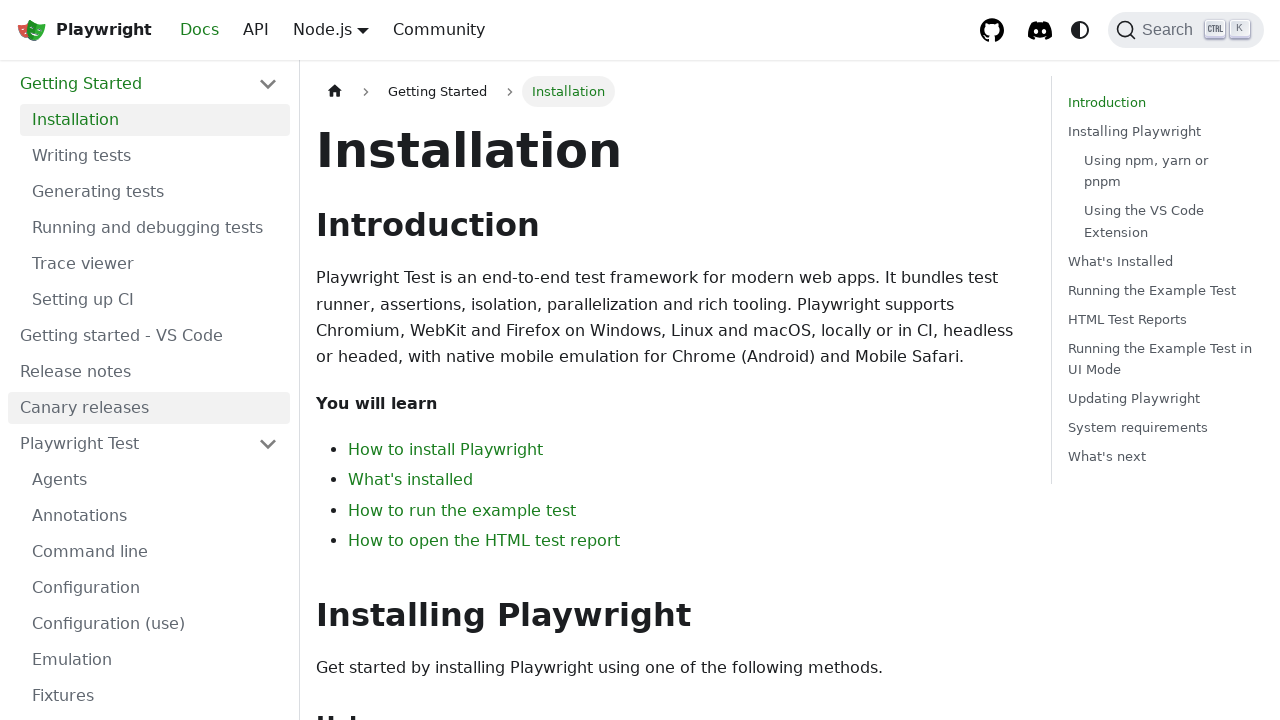

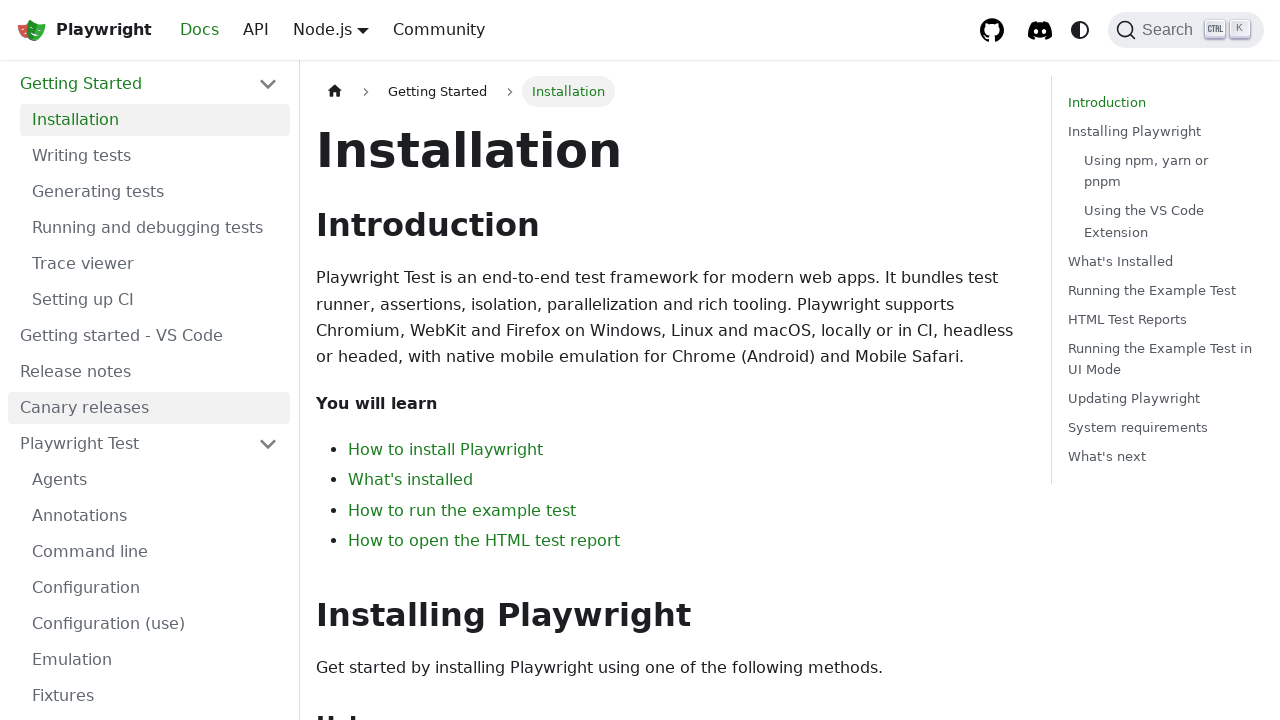